Navigates to the men's section of the website

Starting URL: https://www.trendyol.com

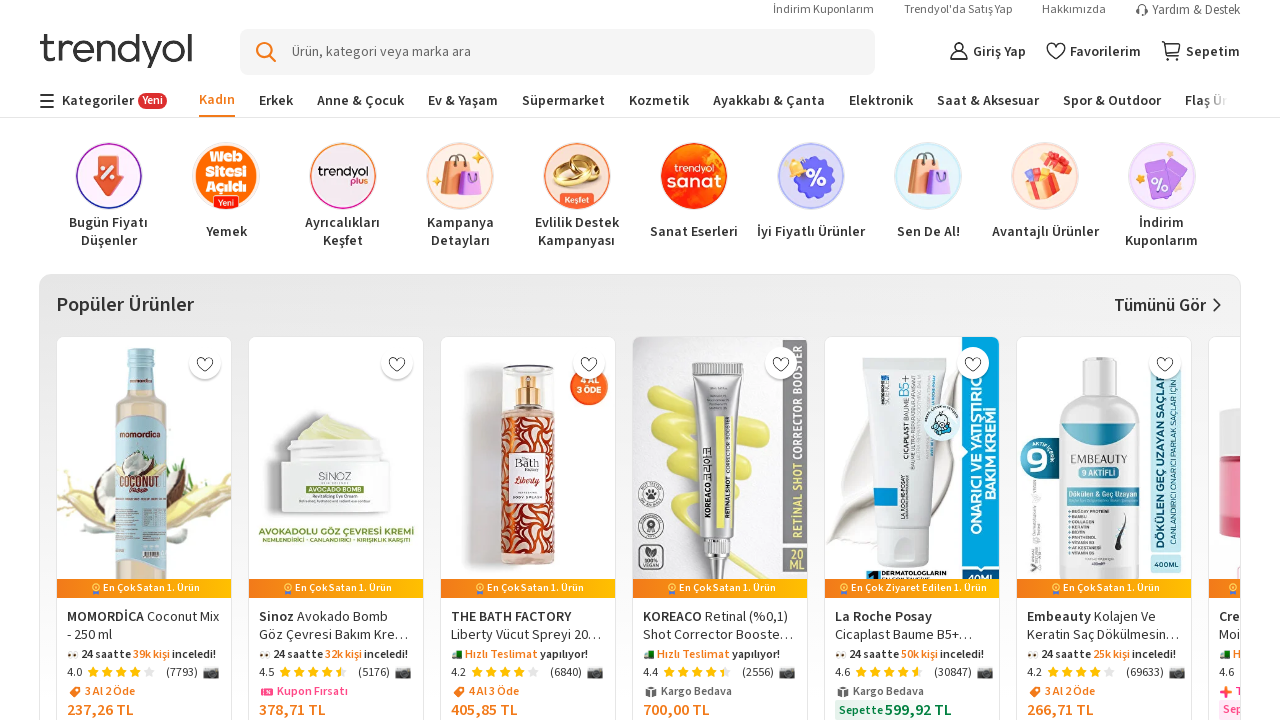

Clicked on Men's section link to navigate to men's clothing at (276, 100) on a[href='/butik/liste/2/erkek']
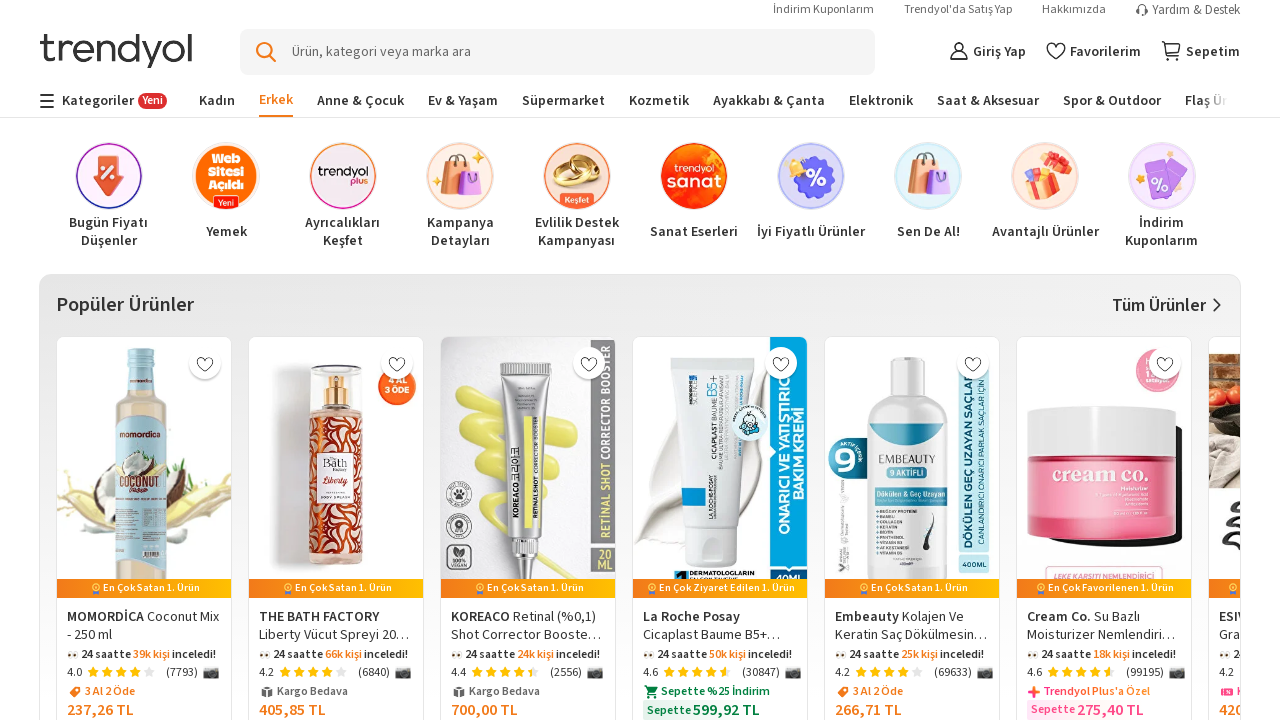

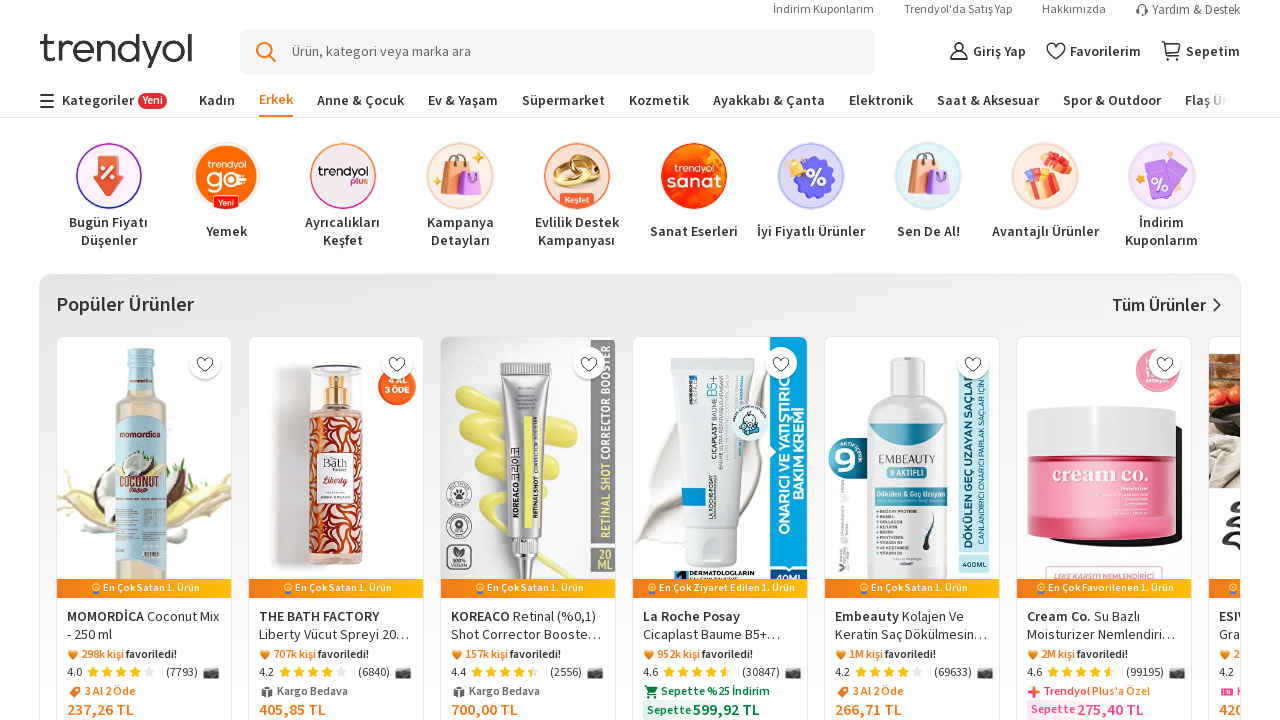